Tests JavaScript prompt alert functionality in W3Schools try-it editor by interacting with an iframe, triggering a prompt alert, entering text, and verifying the result

Starting URL: https://www.w3schools.com/js/tryit.asp?filename=tryjs_prompt

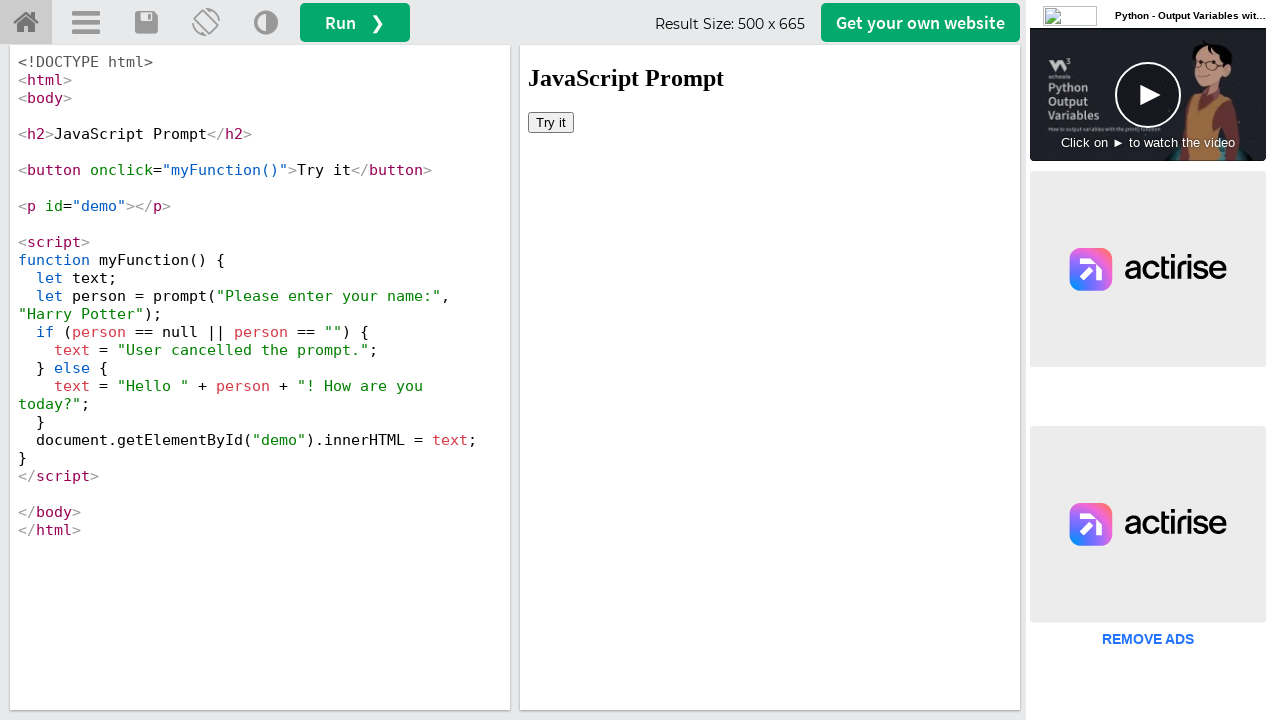

Located iframe containing the JavaScript demo
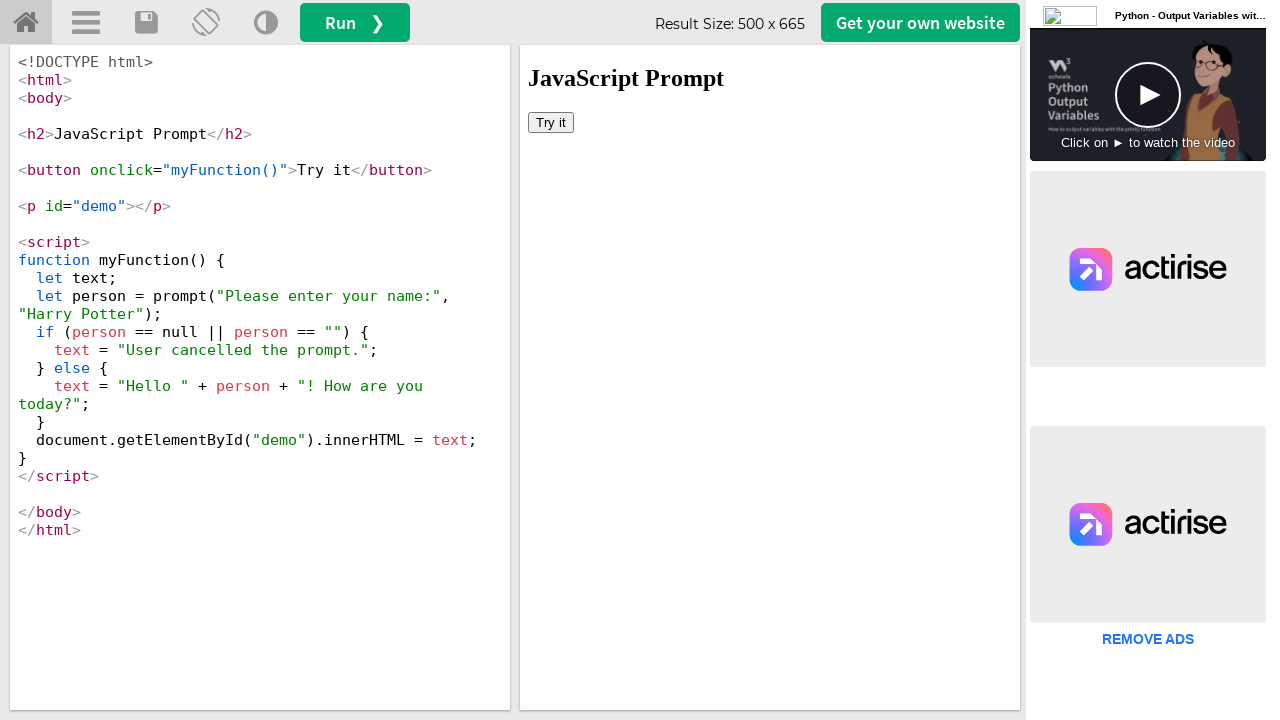

Clicked 'Try it' button to trigger prompt alert at (551, 122) on iframe[id='iframeResult'] >> internal:control=enter-frame >> button:has-text('Tr
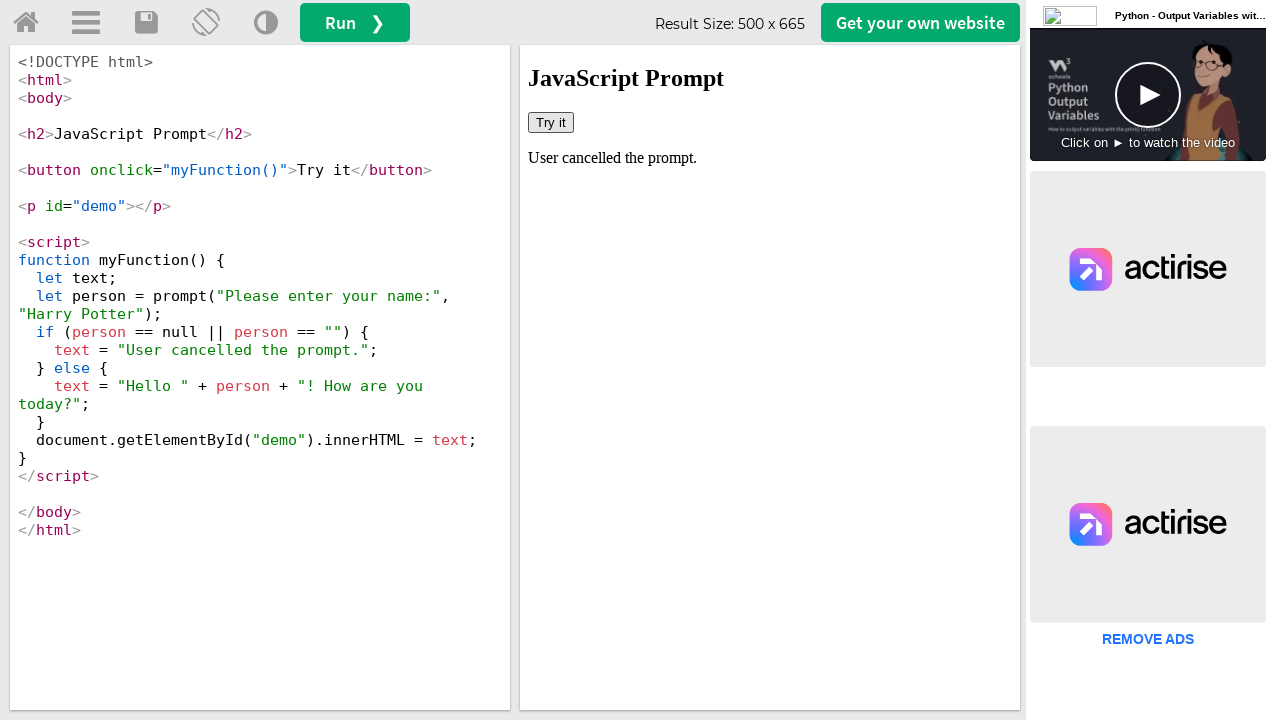

Set up dialog handler to accept prompt with text 'TestLeaf'
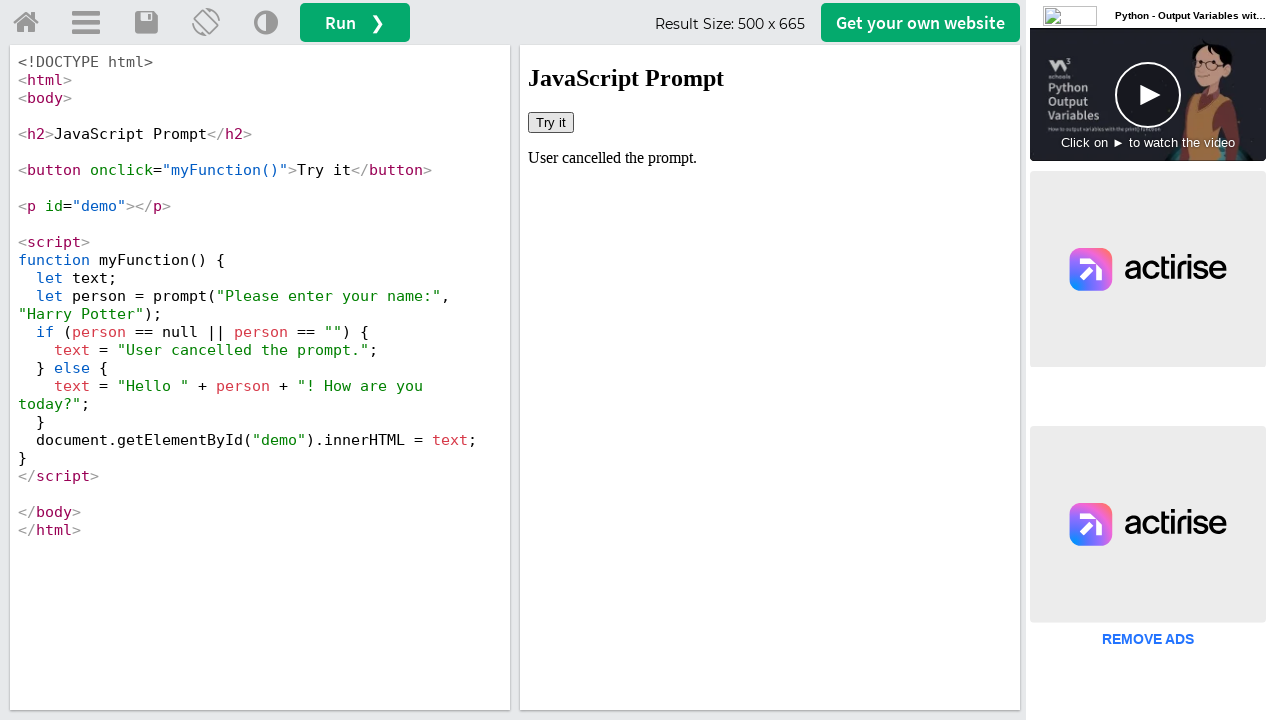

Retrieved demo text: User cancelled the prompt.
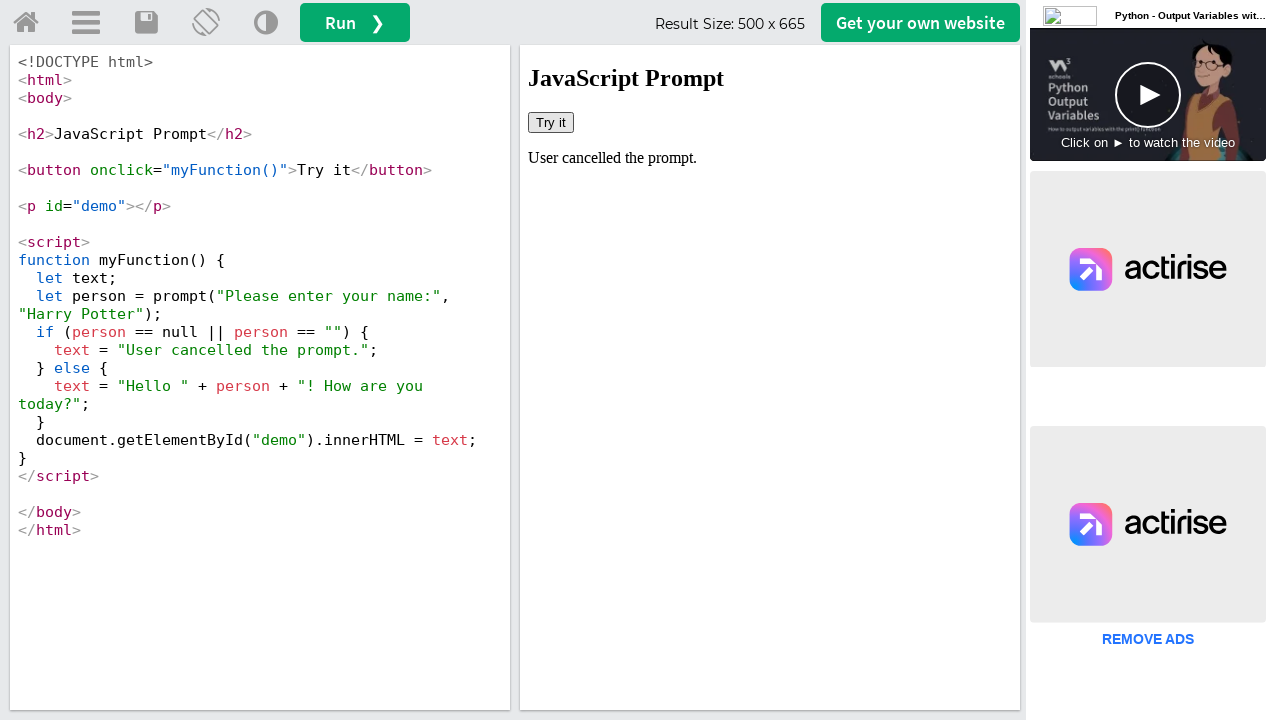

Printed demo text to console
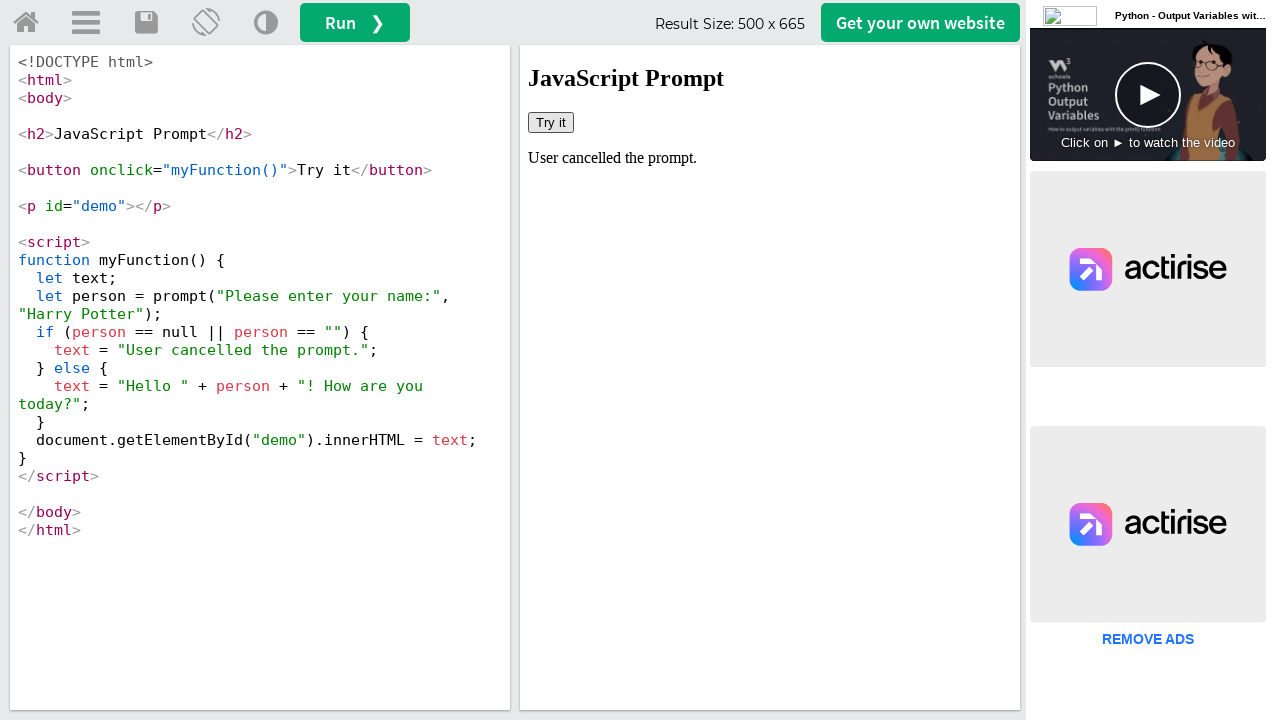

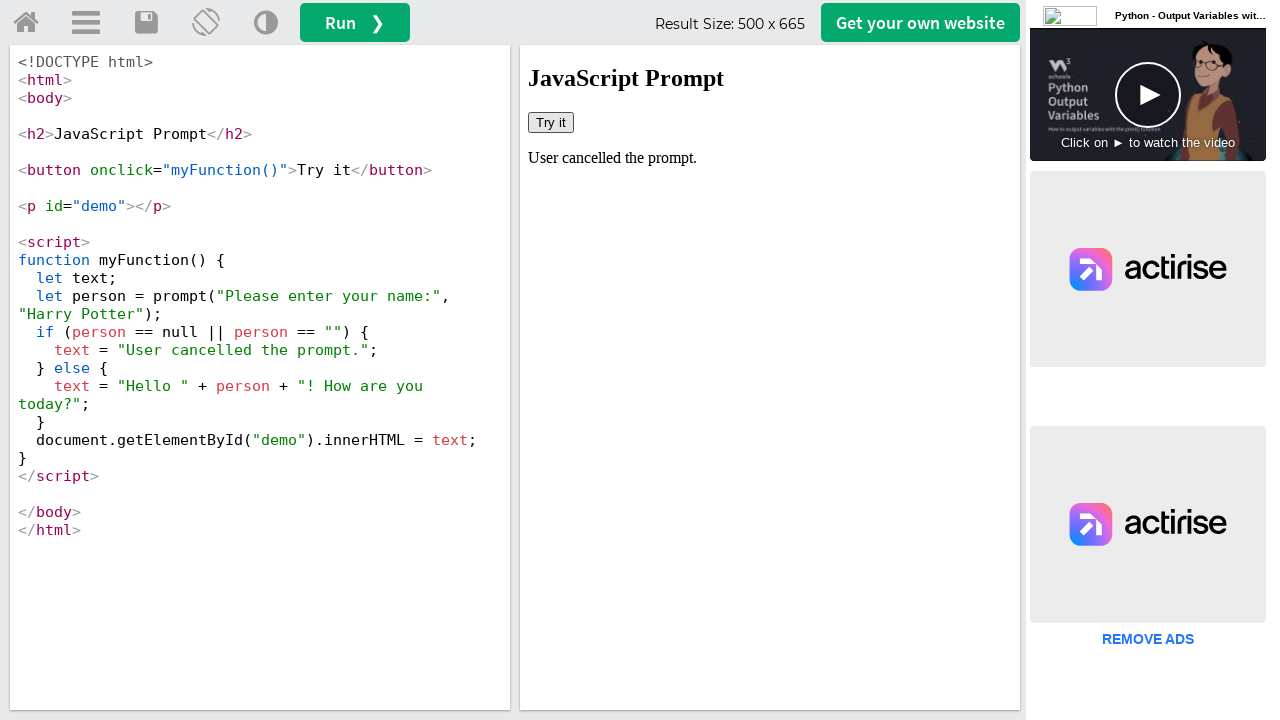